Tests three types of button interactions on the DemoQA buttons page: double-click, right-click (context click), and single click, verifying that the appropriate confirmation messages appear after each action.

Starting URL: https://demoqa.com/buttons

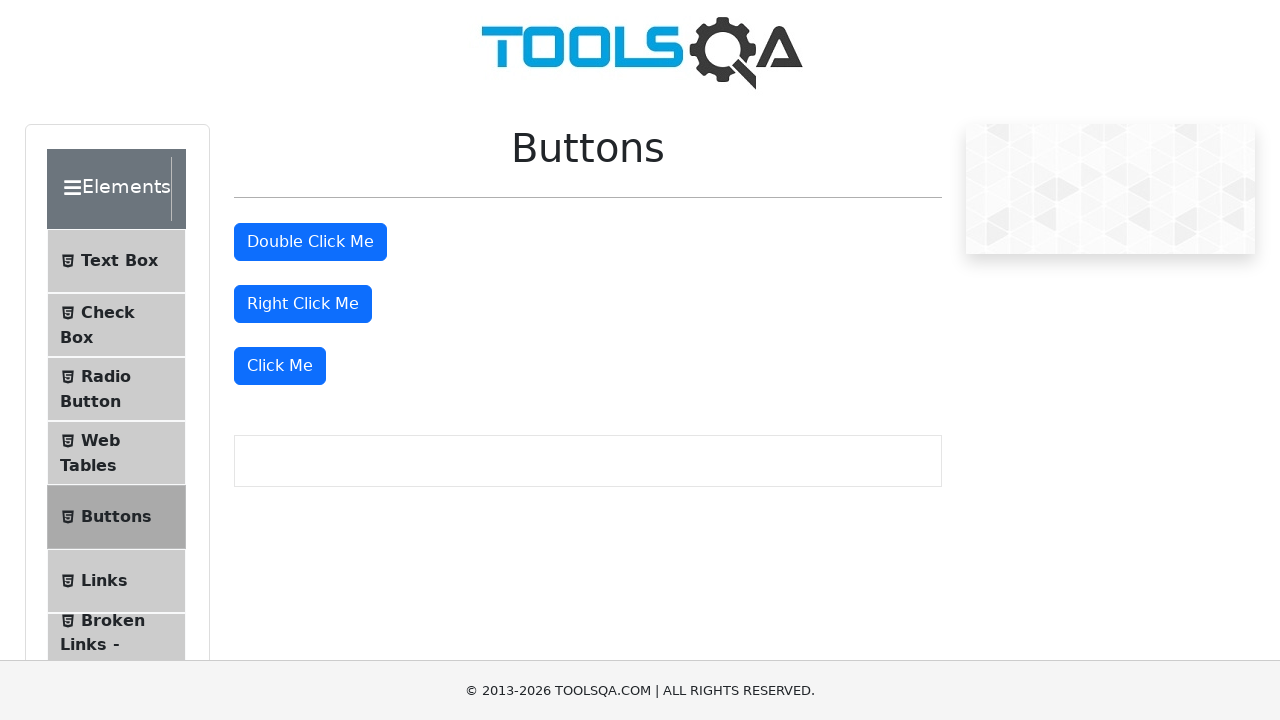

Double-clicked the double-click button at (310, 242) on #doubleClickBtn
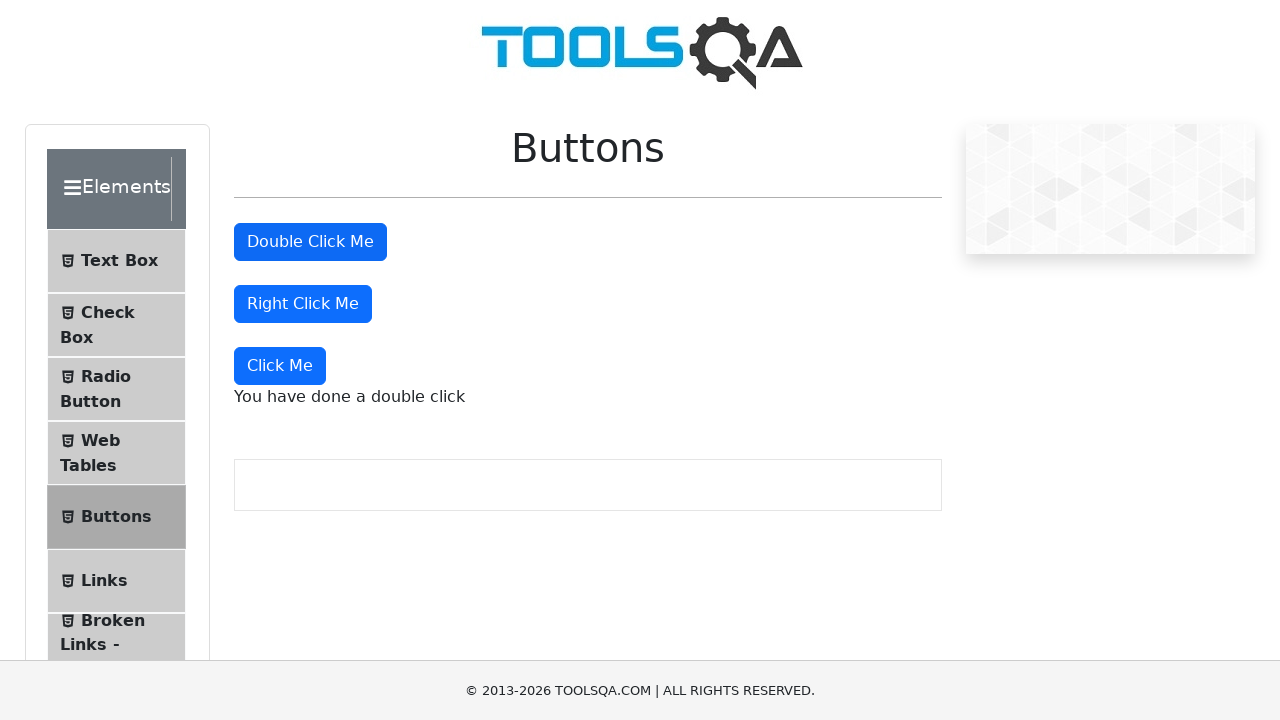

Double-click confirmation message appeared
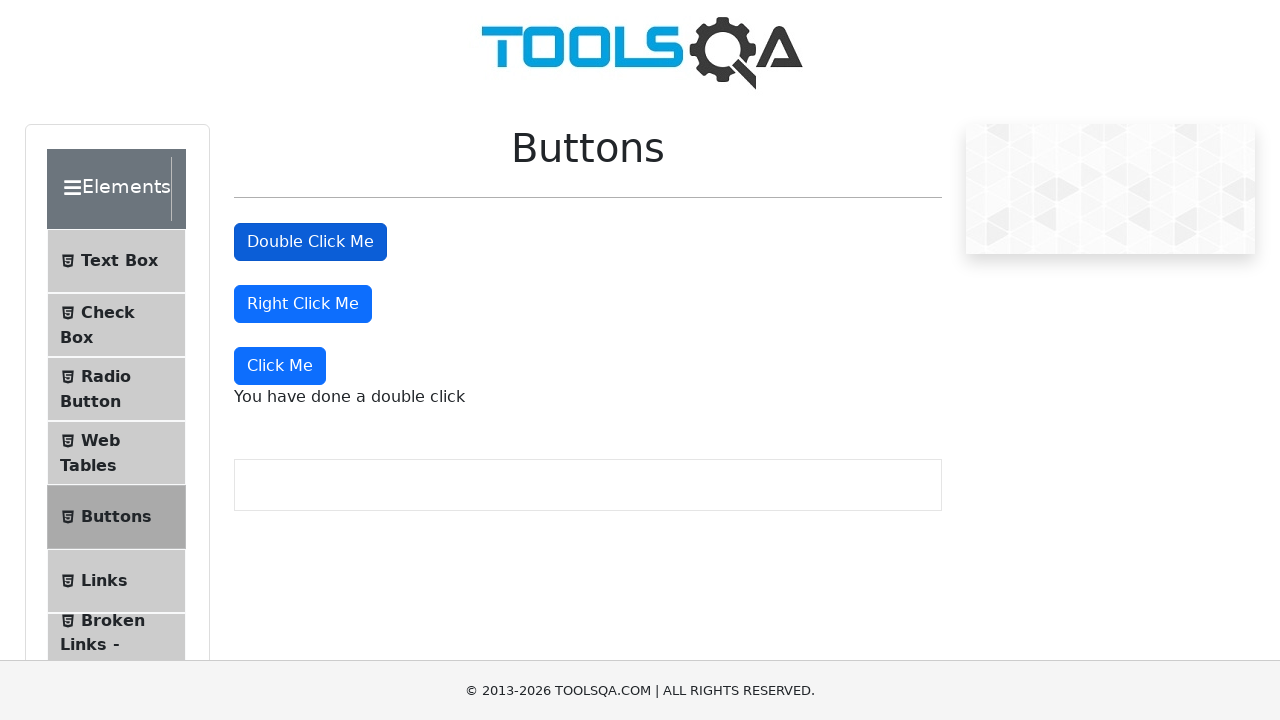

Verified double-click message contains expected text
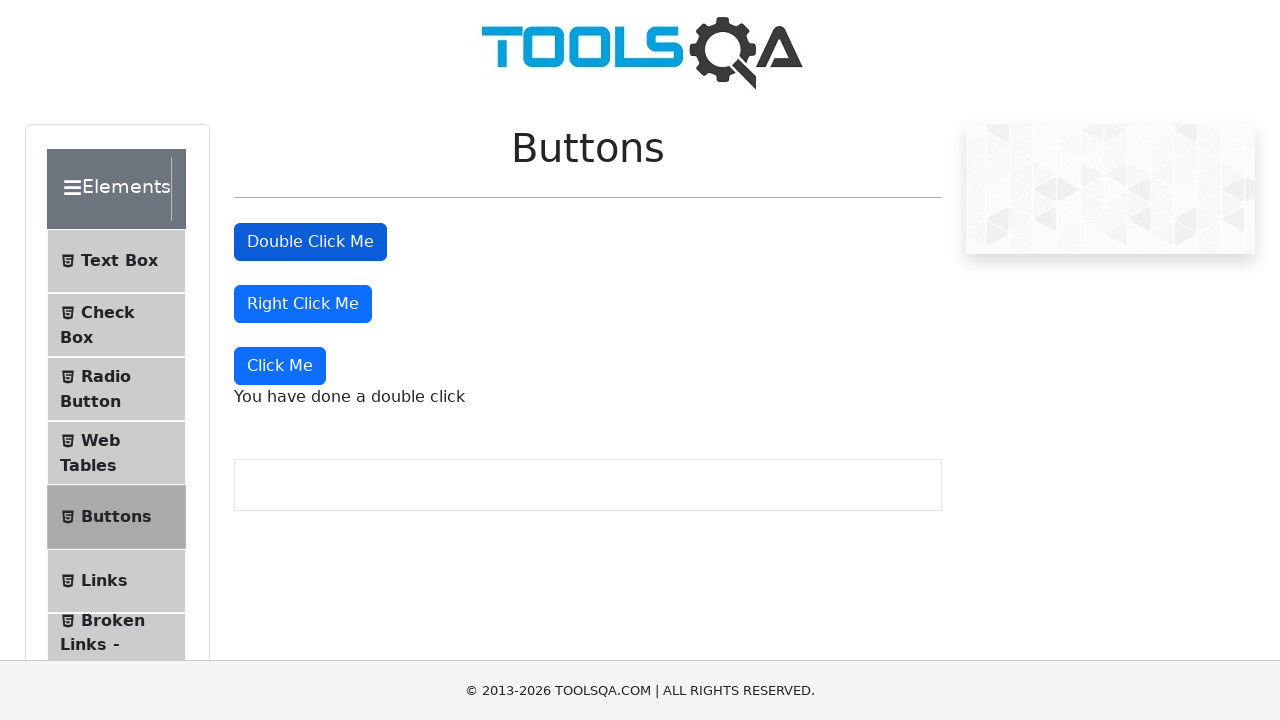

Right-clicked the right-click button at (303, 304) on #rightClickBtn
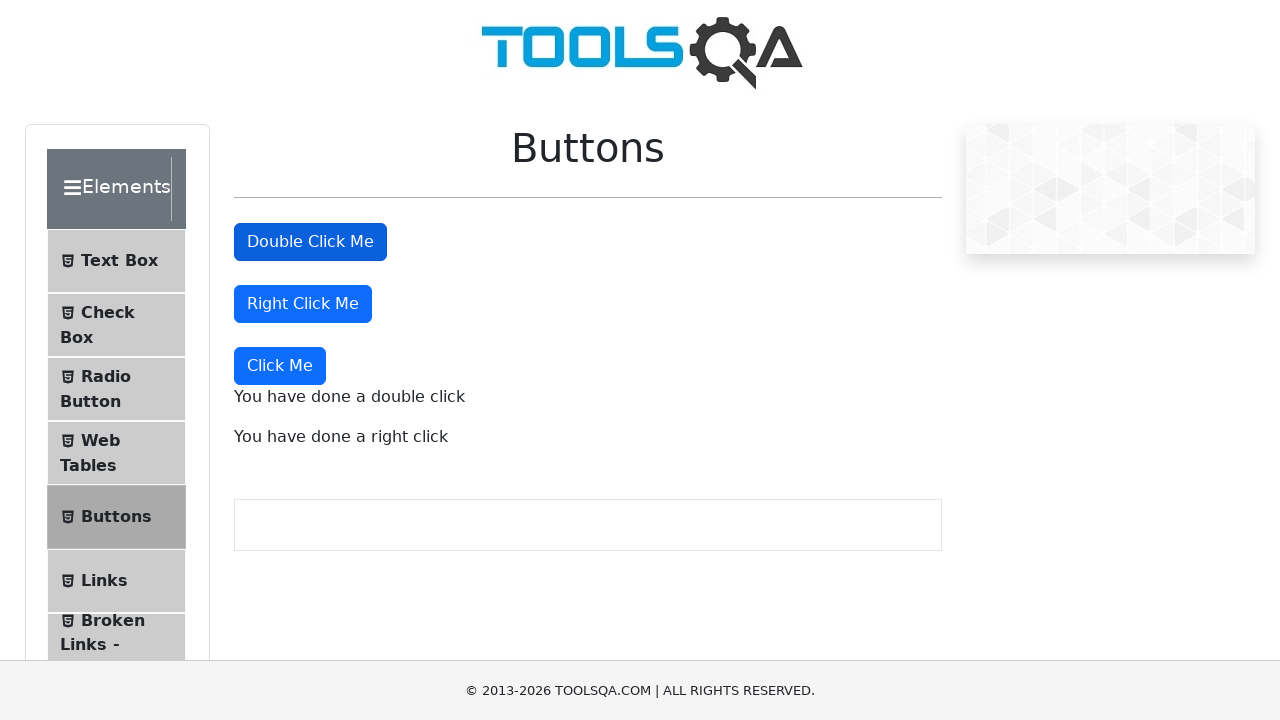

Right-click confirmation message appeared
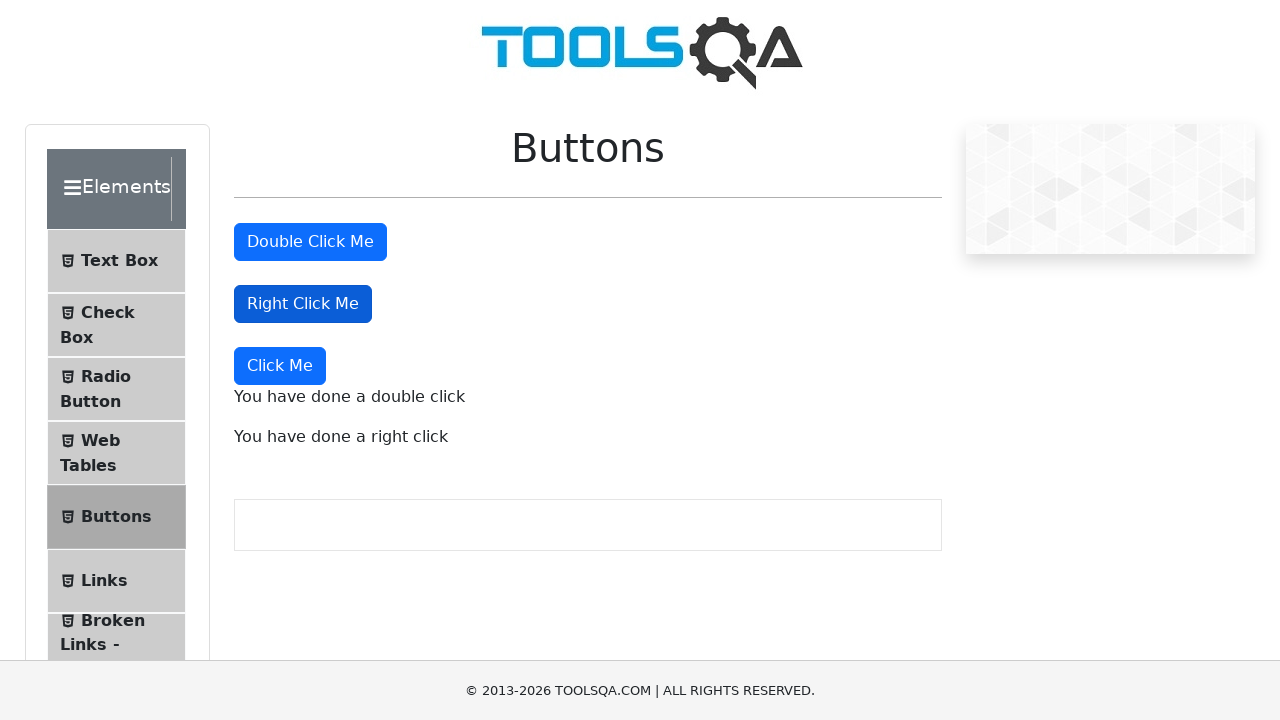

Verified right-click message contains expected text
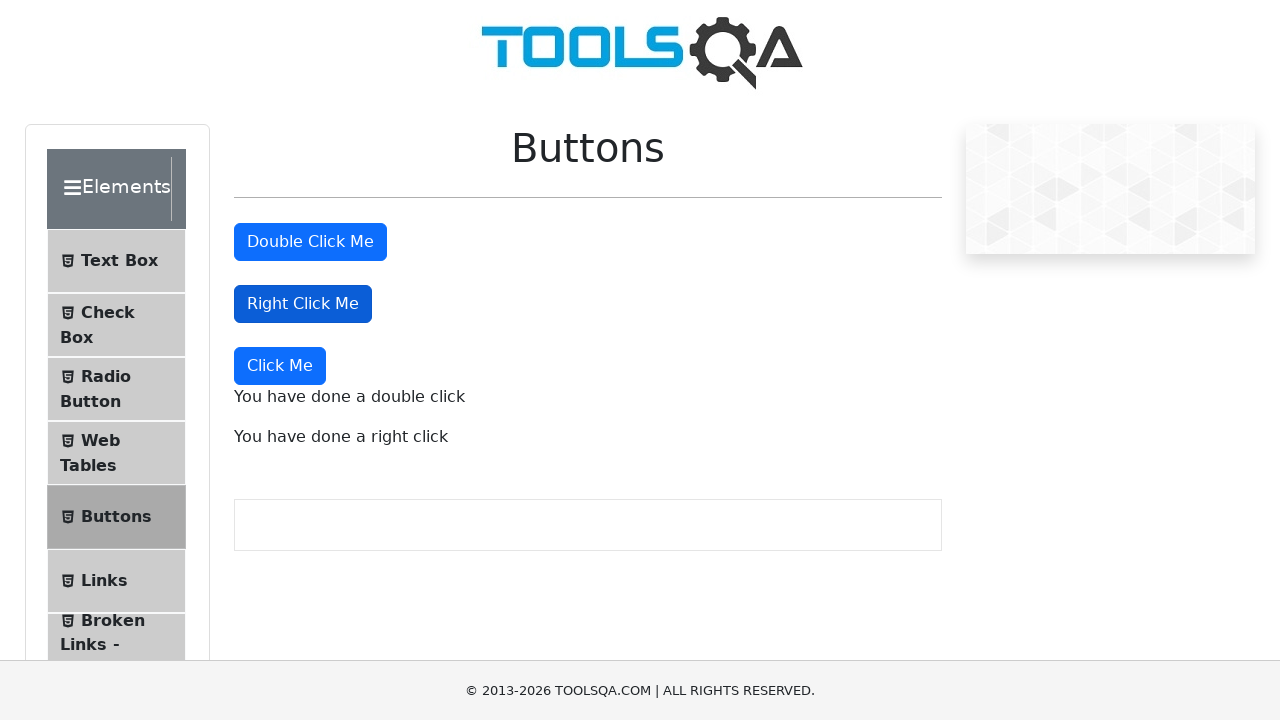

Single-clicked the third 'Click Me' button at (280, 366) on xpath=//button[contains(text(),'Click Me')] >> nth=2
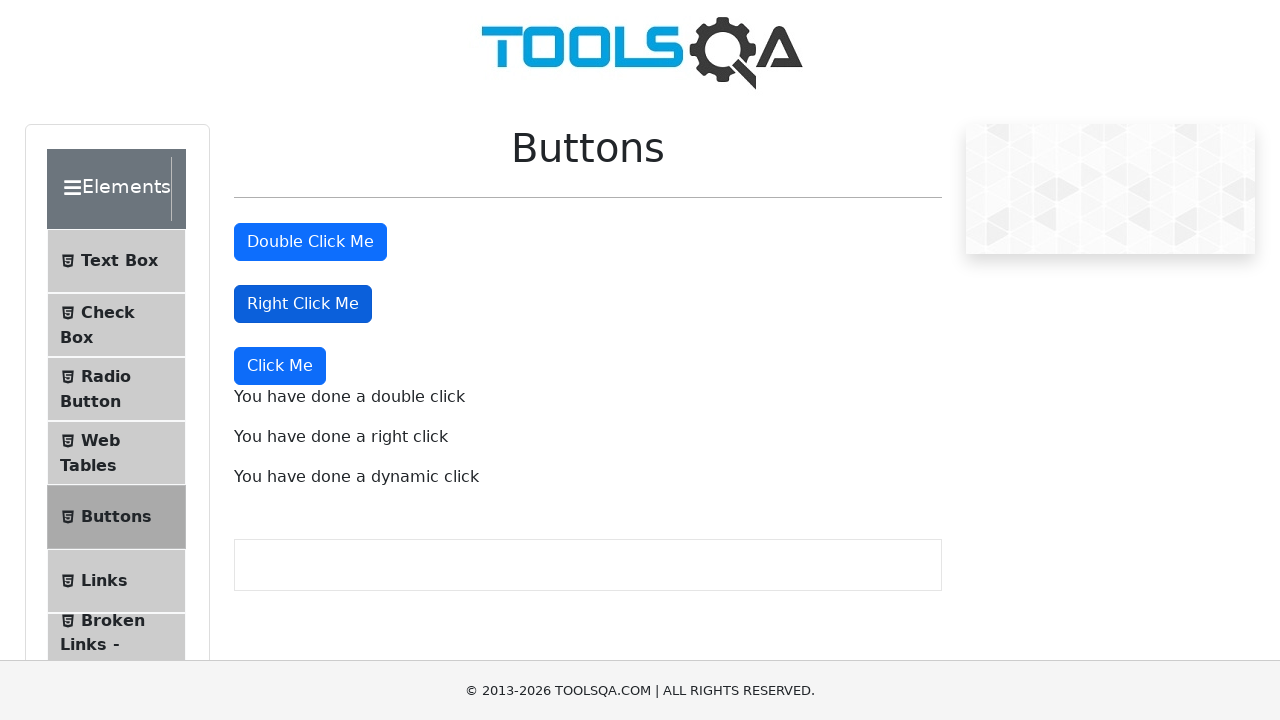

Single-click confirmation message appeared
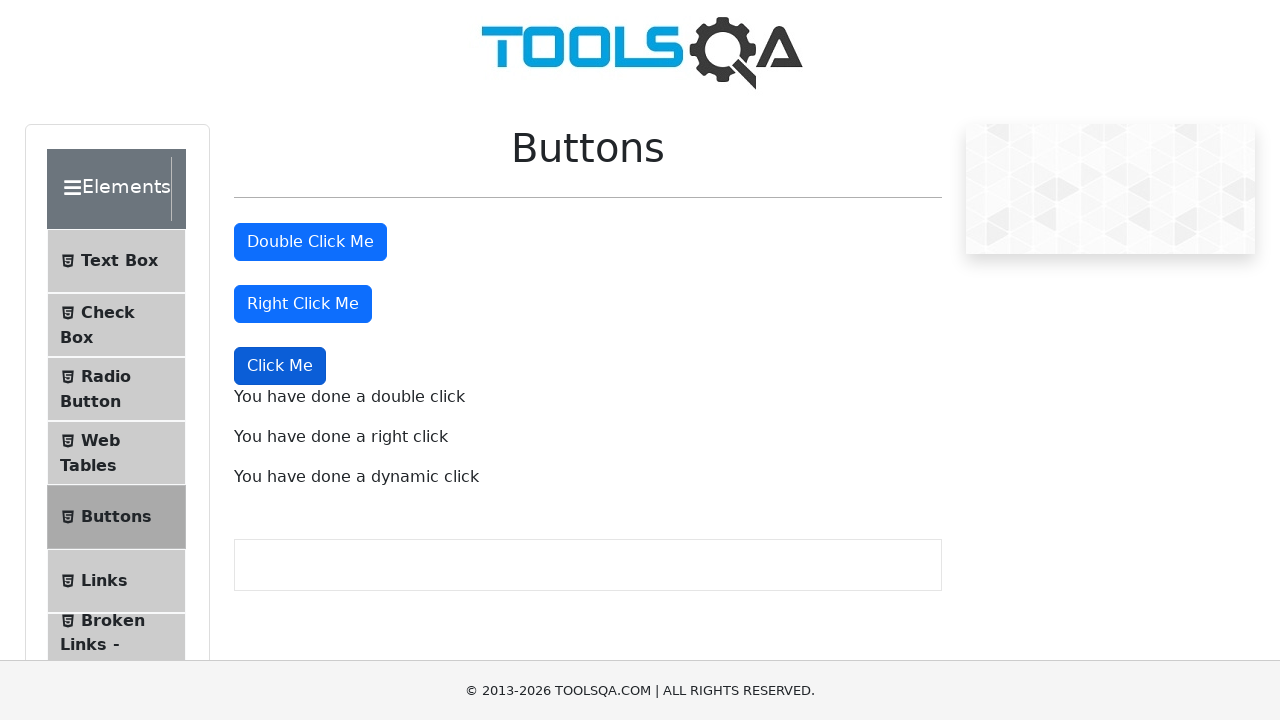

Verified single-click message contains expected text
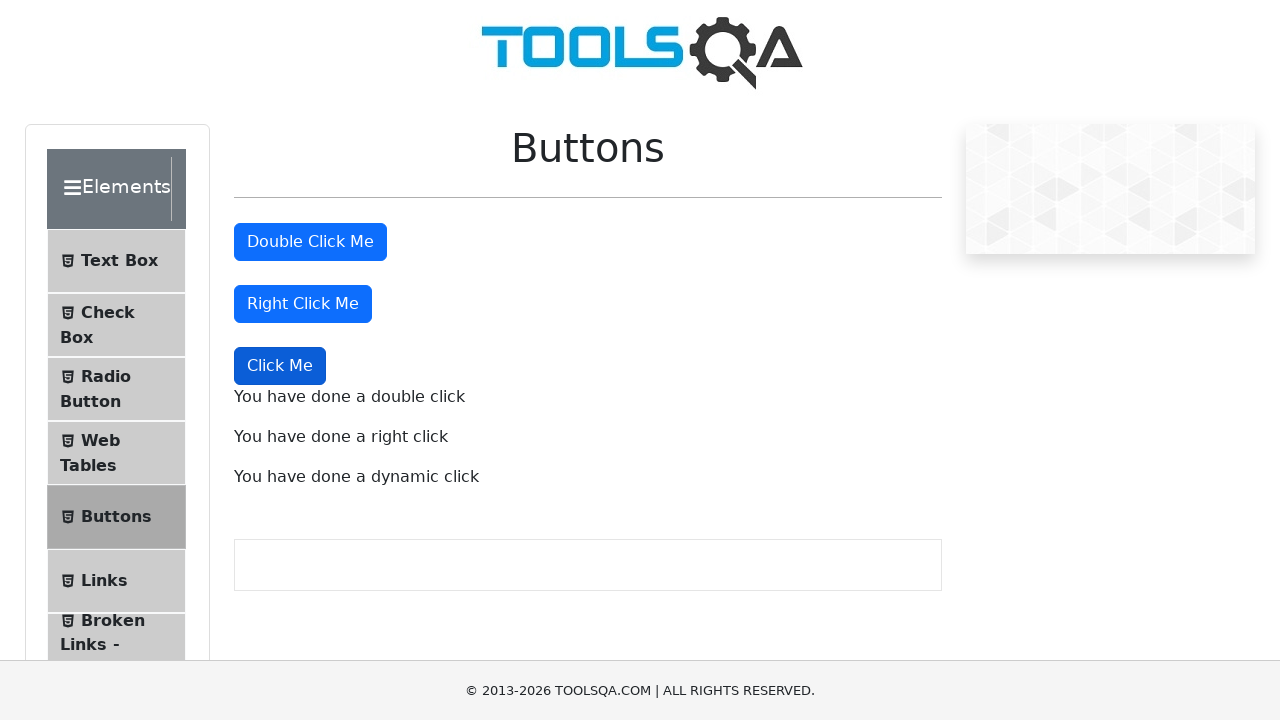

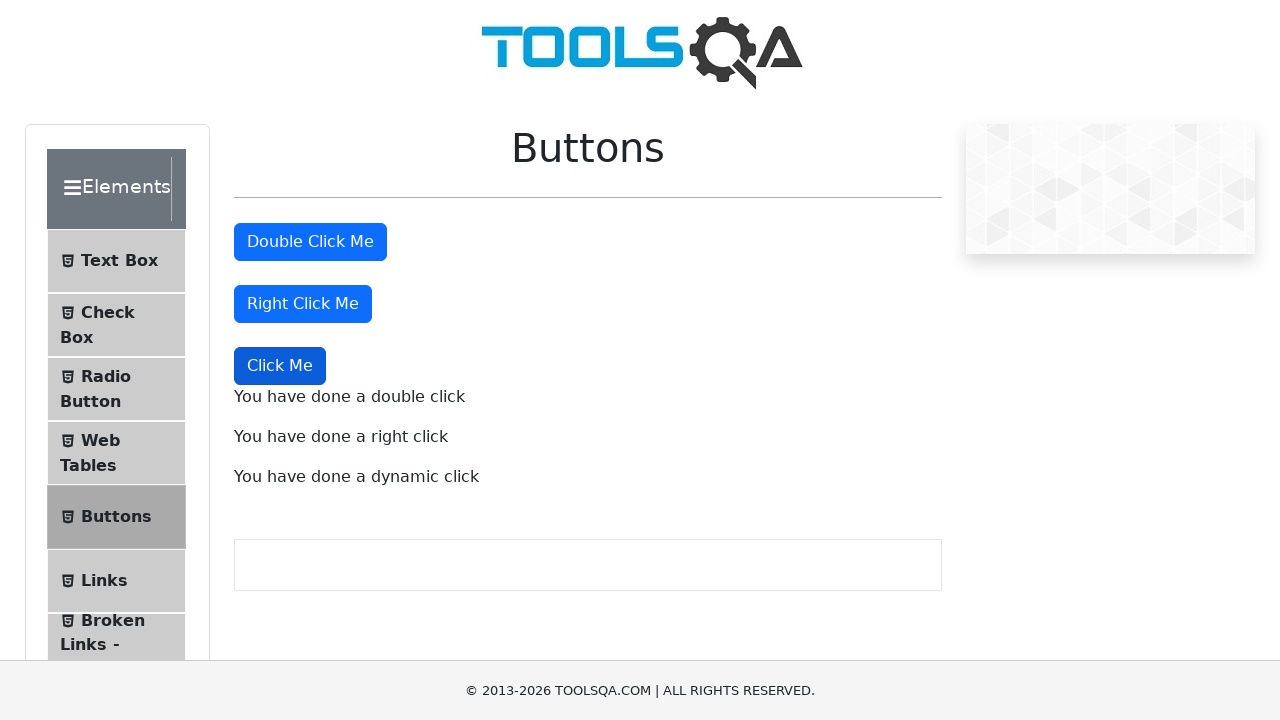